Tests the product sorting dropdown by navigating to catalog and selecting a different sorting option

Starting URL: https://intershop5.skillbox.ru

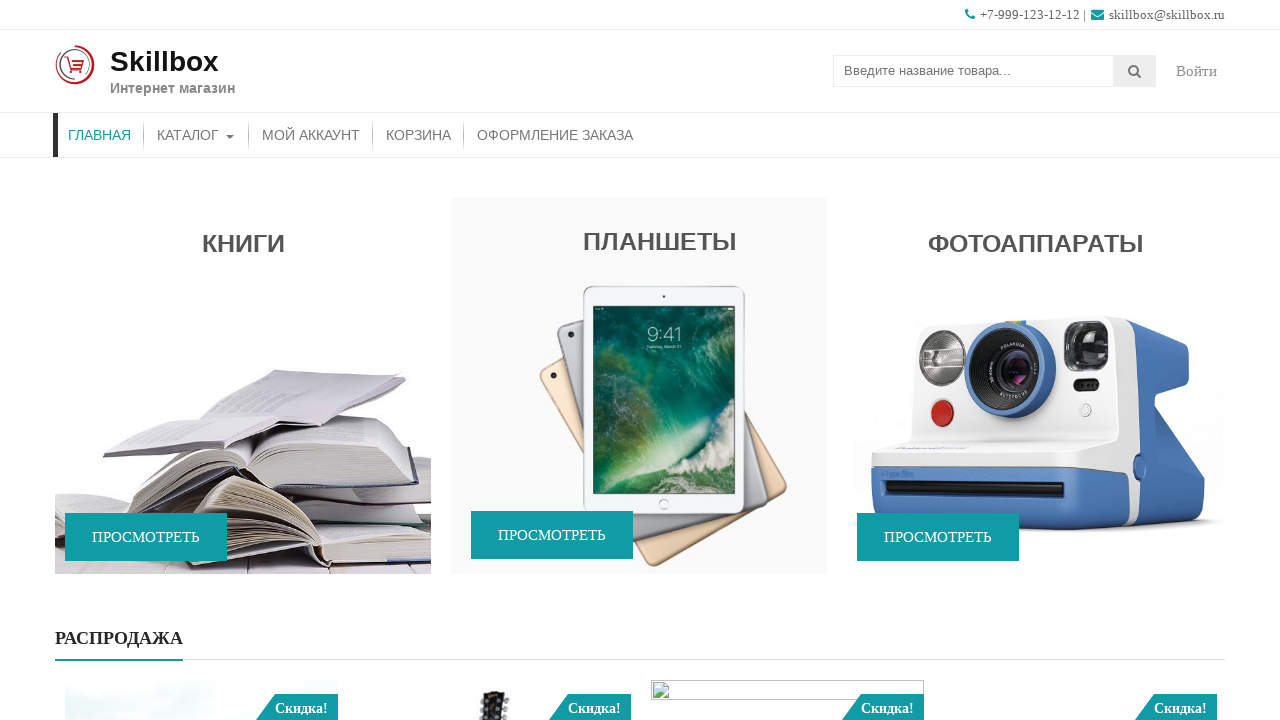

Clicked on КАТАЛОГ link to navigate to catalog at (196, 135) on text=КАТАЛОГ
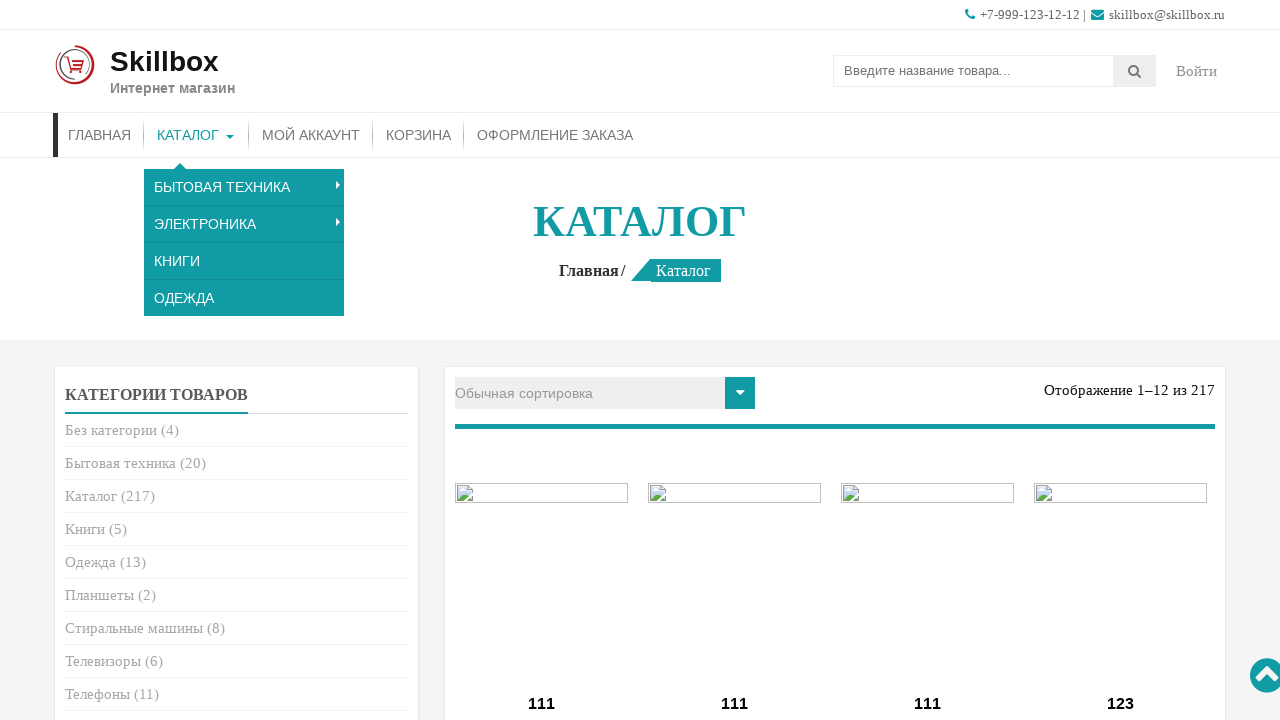

Sorting dropdown element became visible
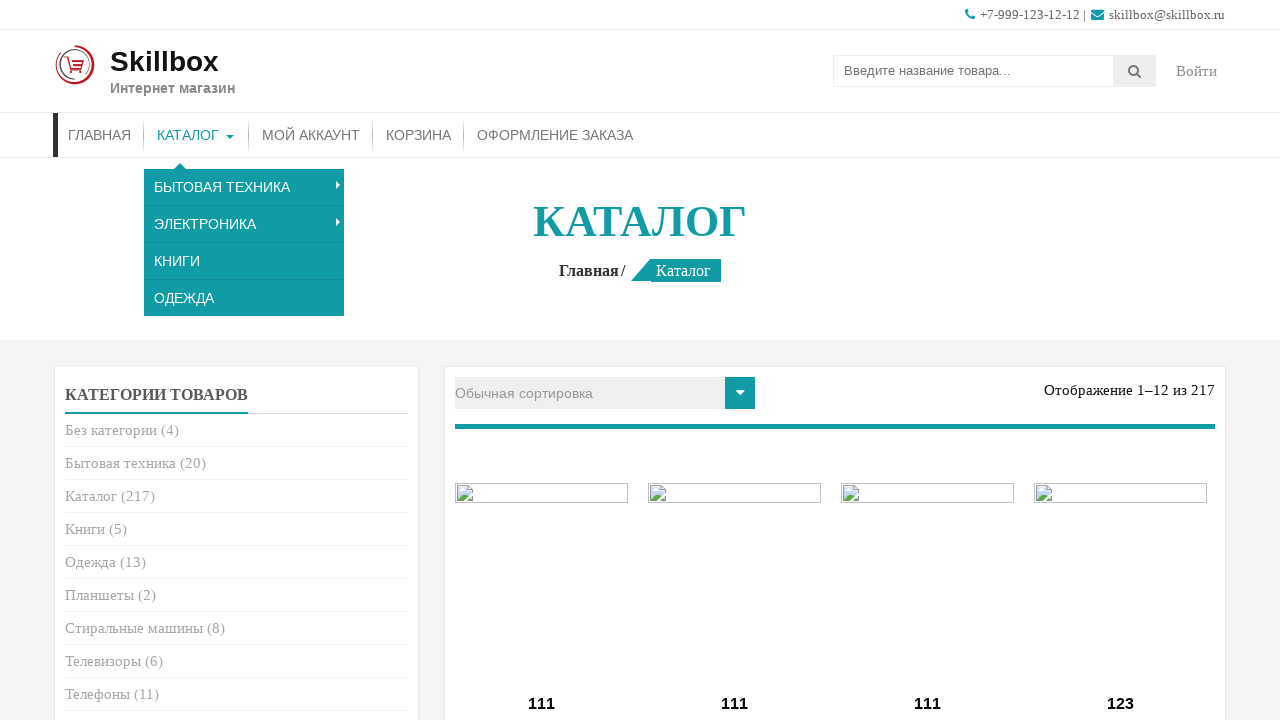

Clicked on sorting dropdown to open it at (605, 393) on [name='orderby']
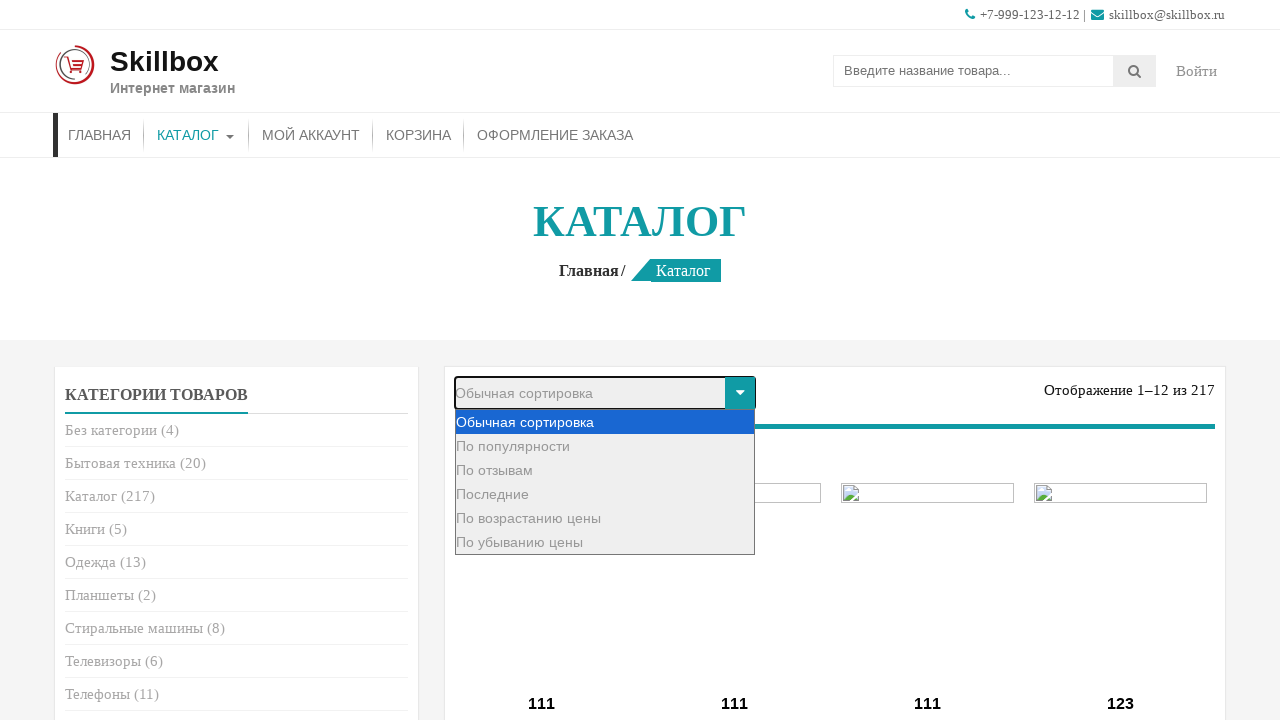

Selected popularity sorting option from dropdown on [name='orderby']
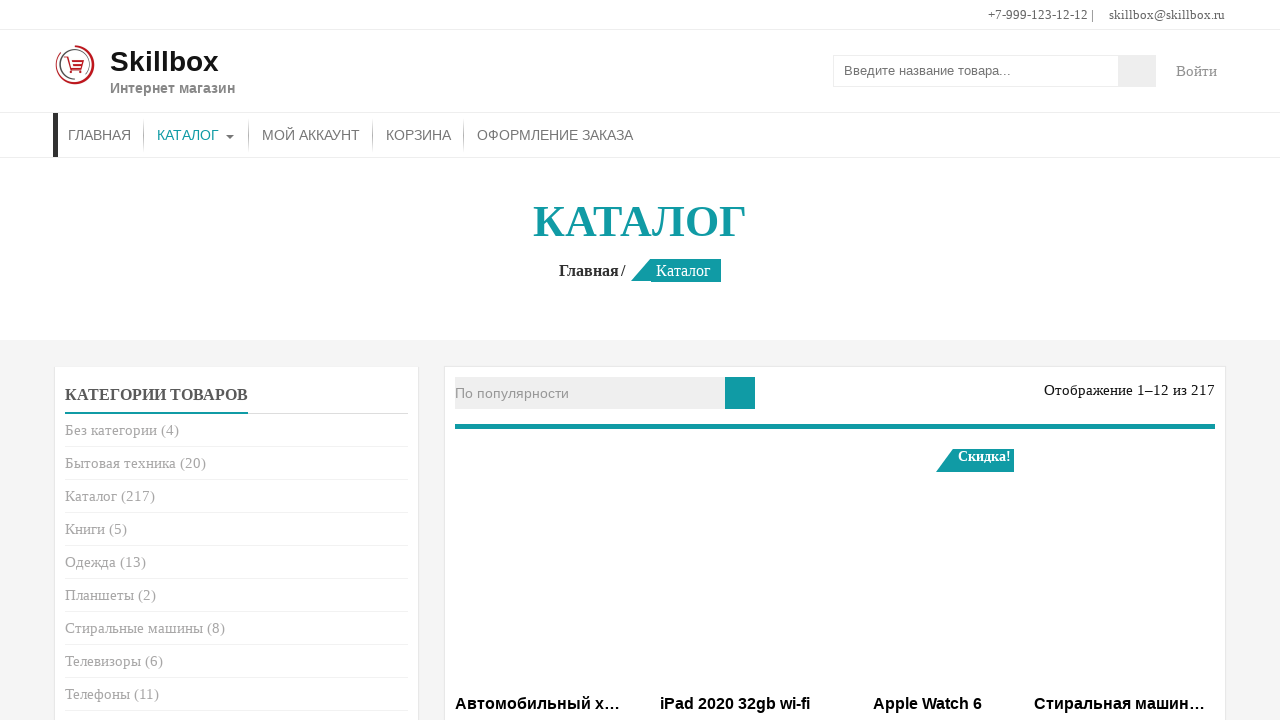

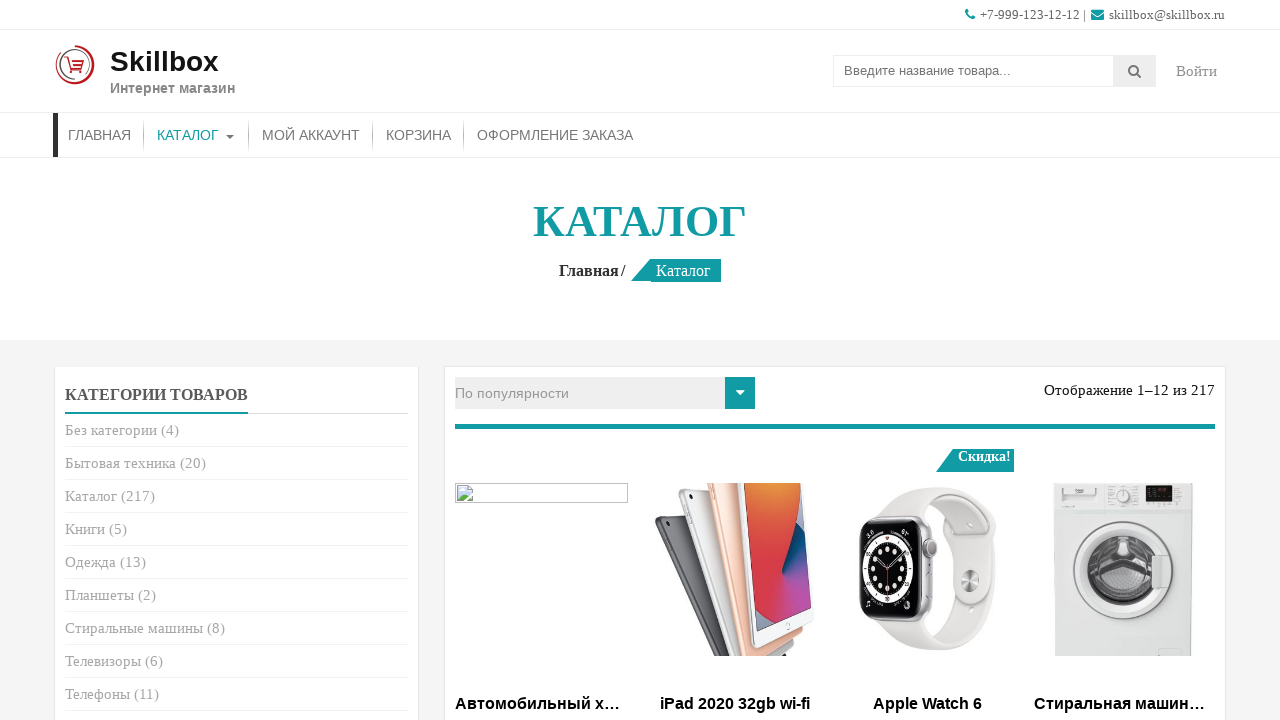